Tests a jQuery UI price range slider by dragging both the minimum and maximum slider handles to adjust the price range

Starting URL: https://www.jqueryscript.net/demo/Price-Range-Slider-jQuery-UI/

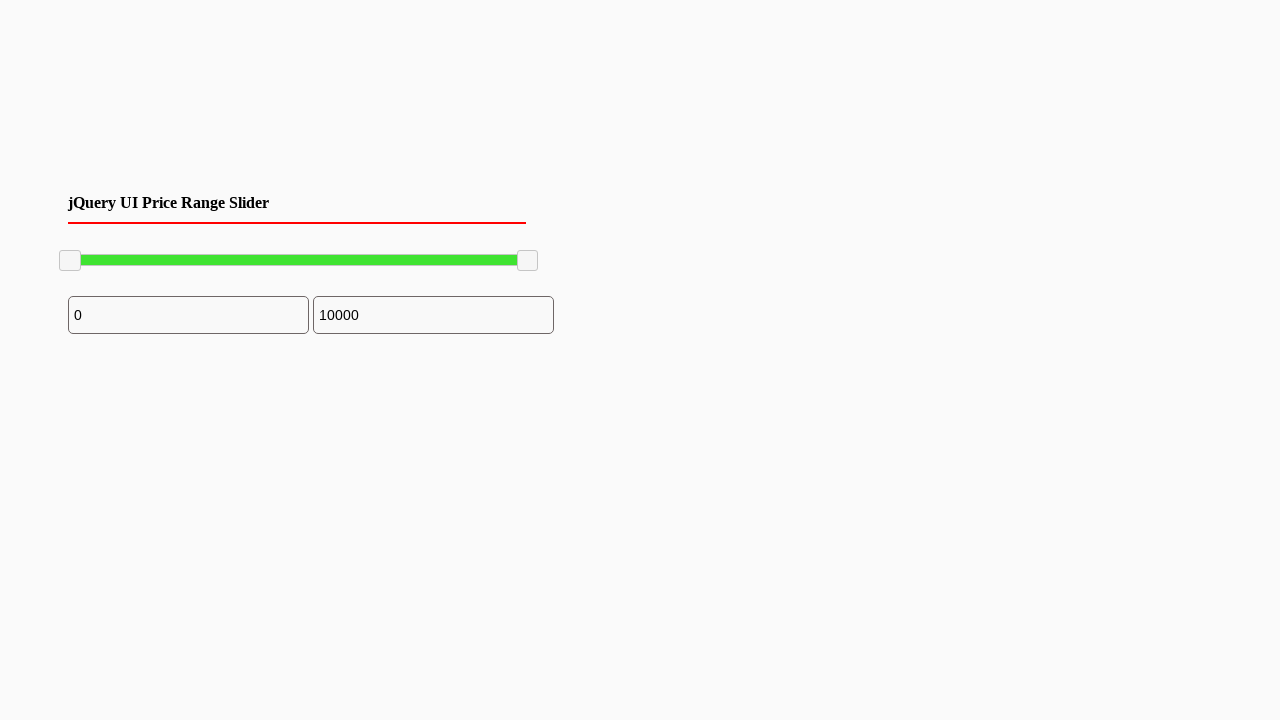

Located the minimum slider handle element
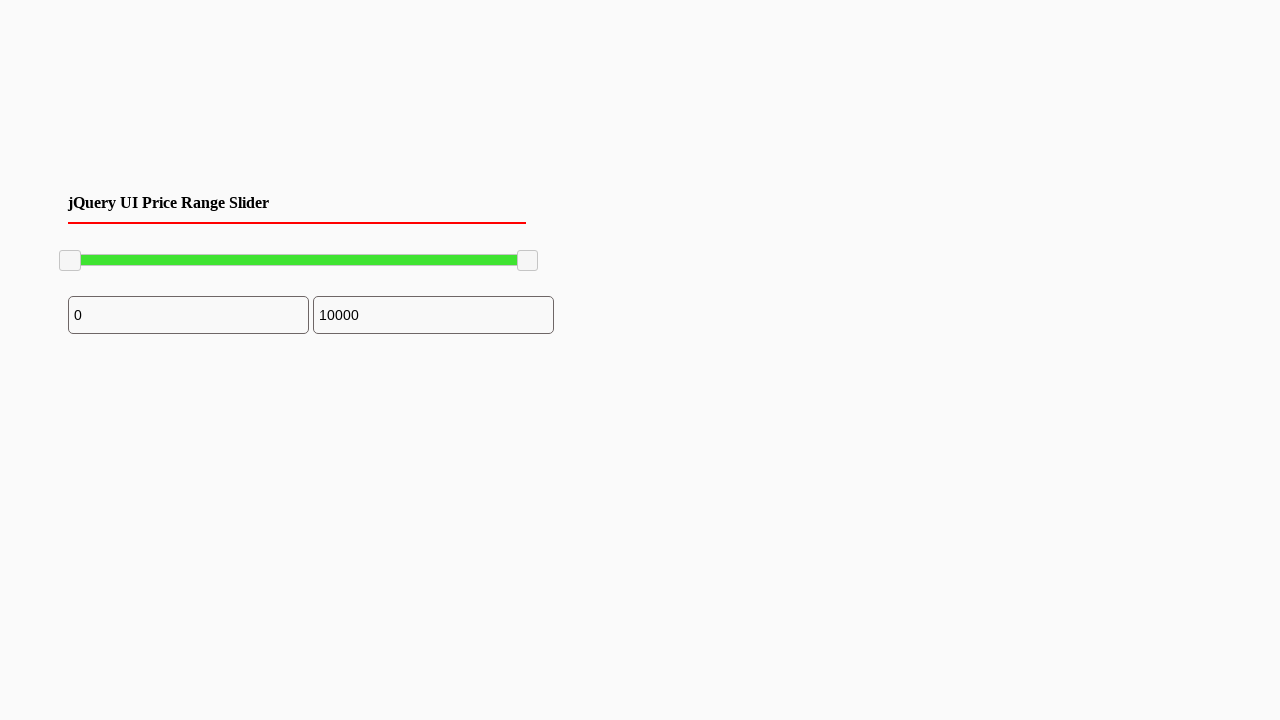

Dragged minimum slider handle 50 pixels to the right to adjust lower price range at (568, 251)
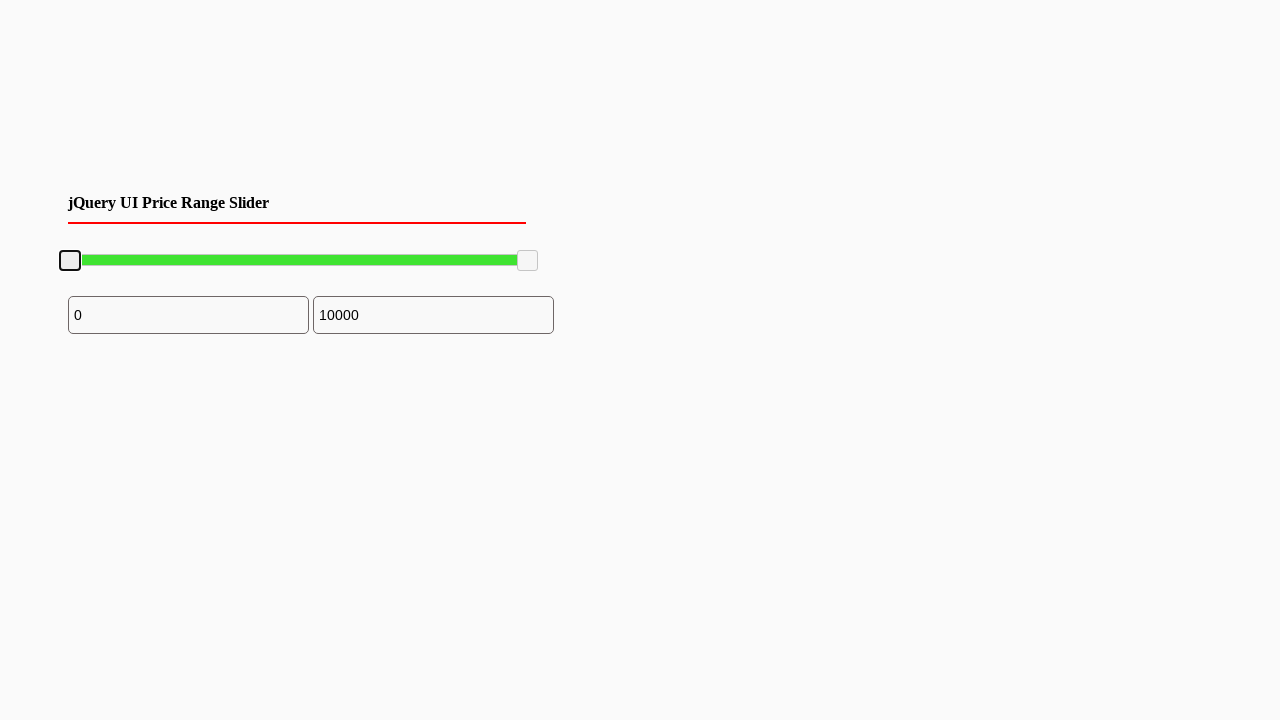

Located the maximum slider handle element
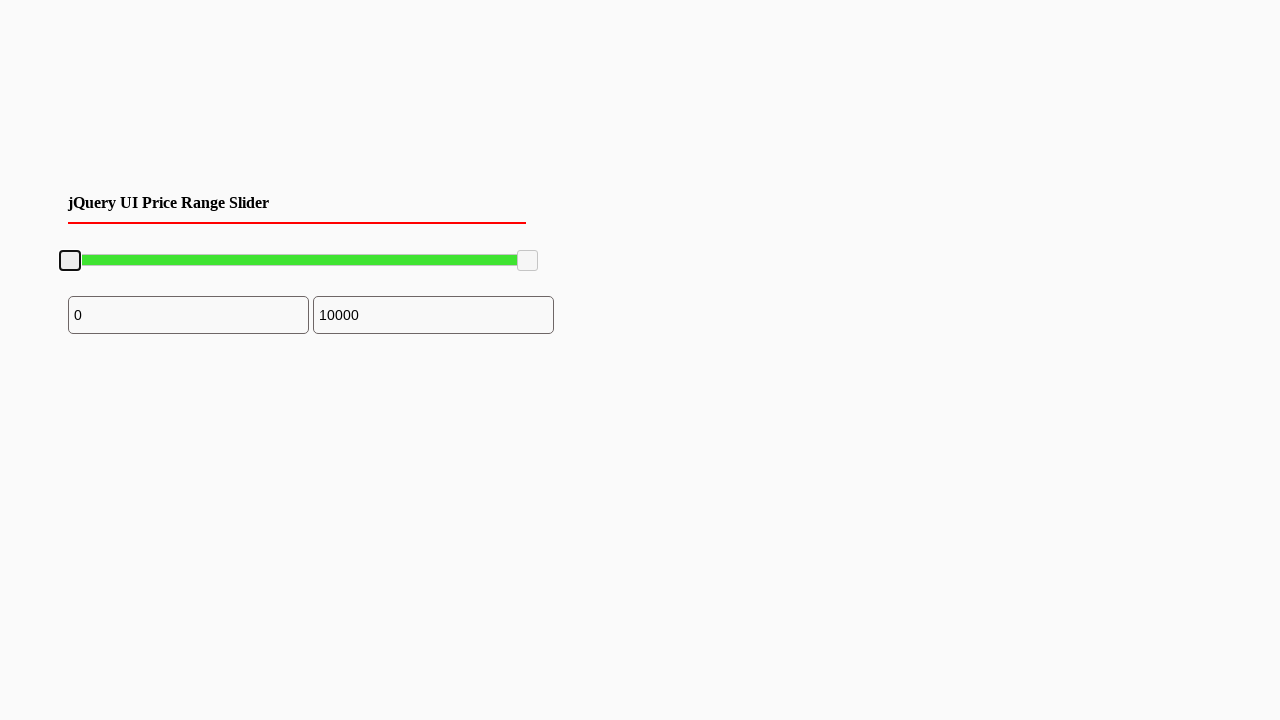

Clicked the maximum slider handle at (528, 261) on xpath=//span[2]
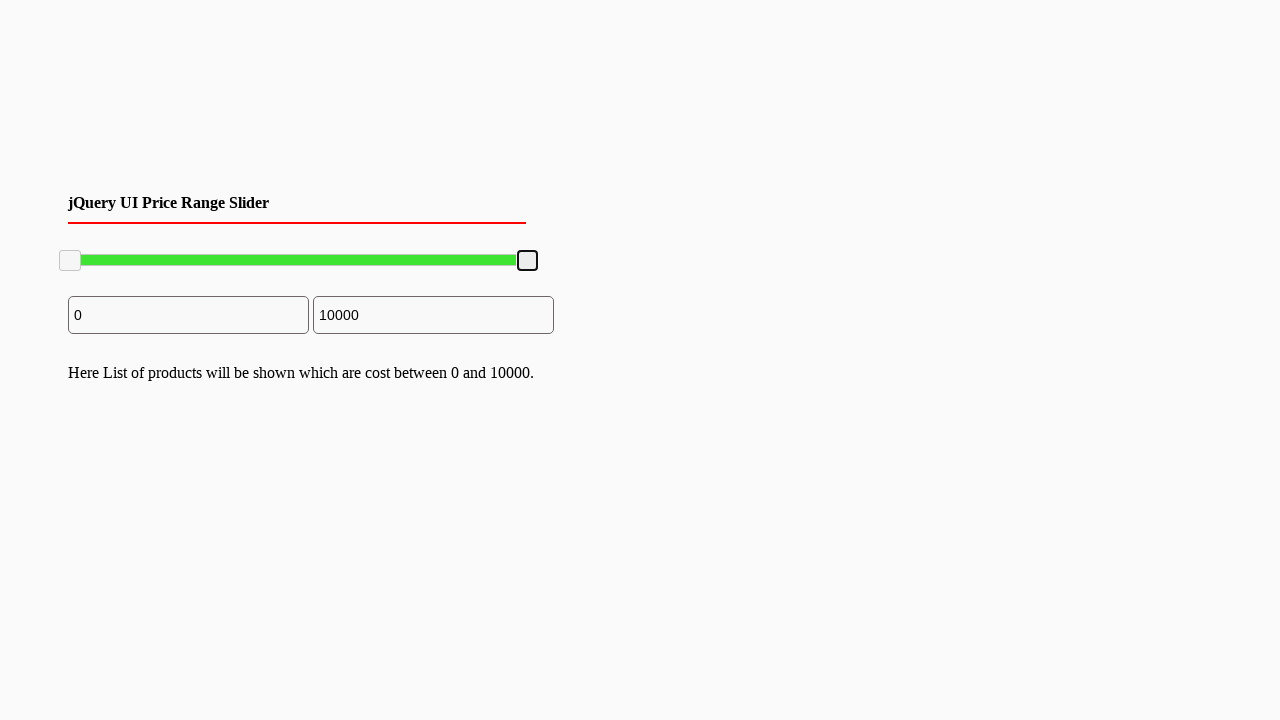

Dragged maximum slider handle 50 pixels to the left to adjust upper price range at (468, 251)
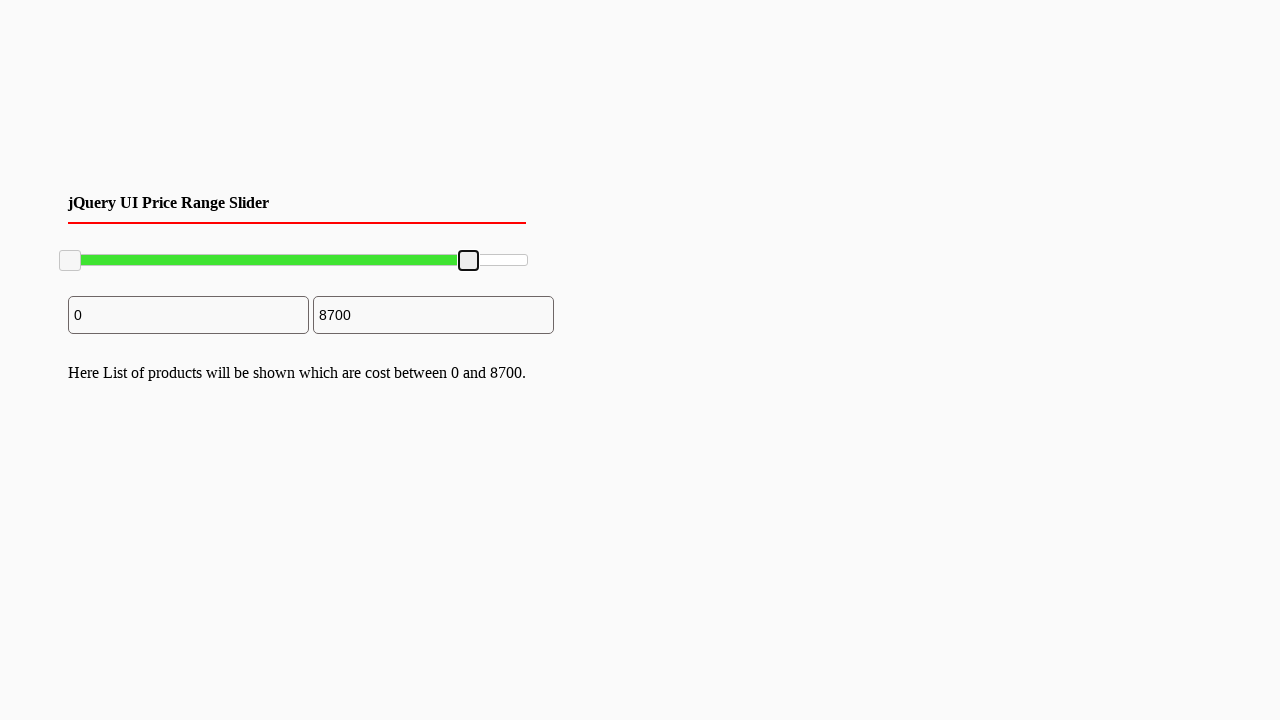

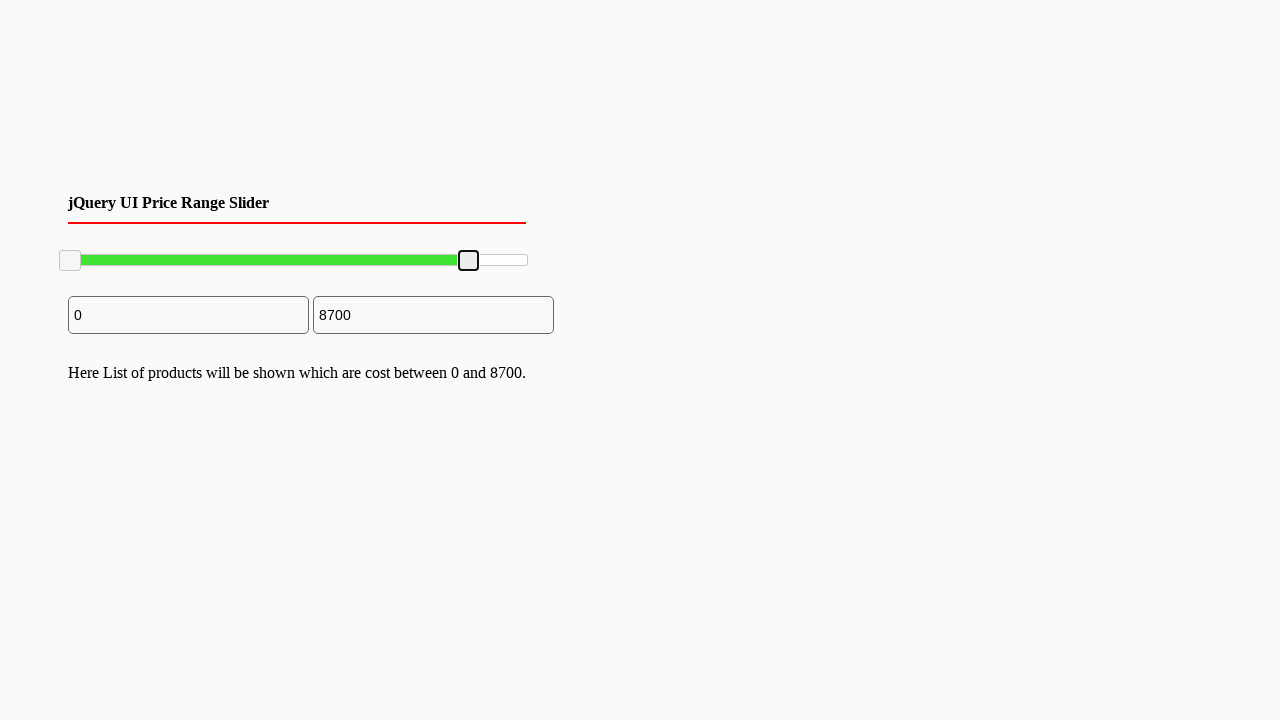